Tests JavaScript confirmation alert handling by clicking a button that triggers an alert, reading the alert text, and accepting the alert

Starting URL: http://www.tizag.com/javascriptT/javascriptalert.php

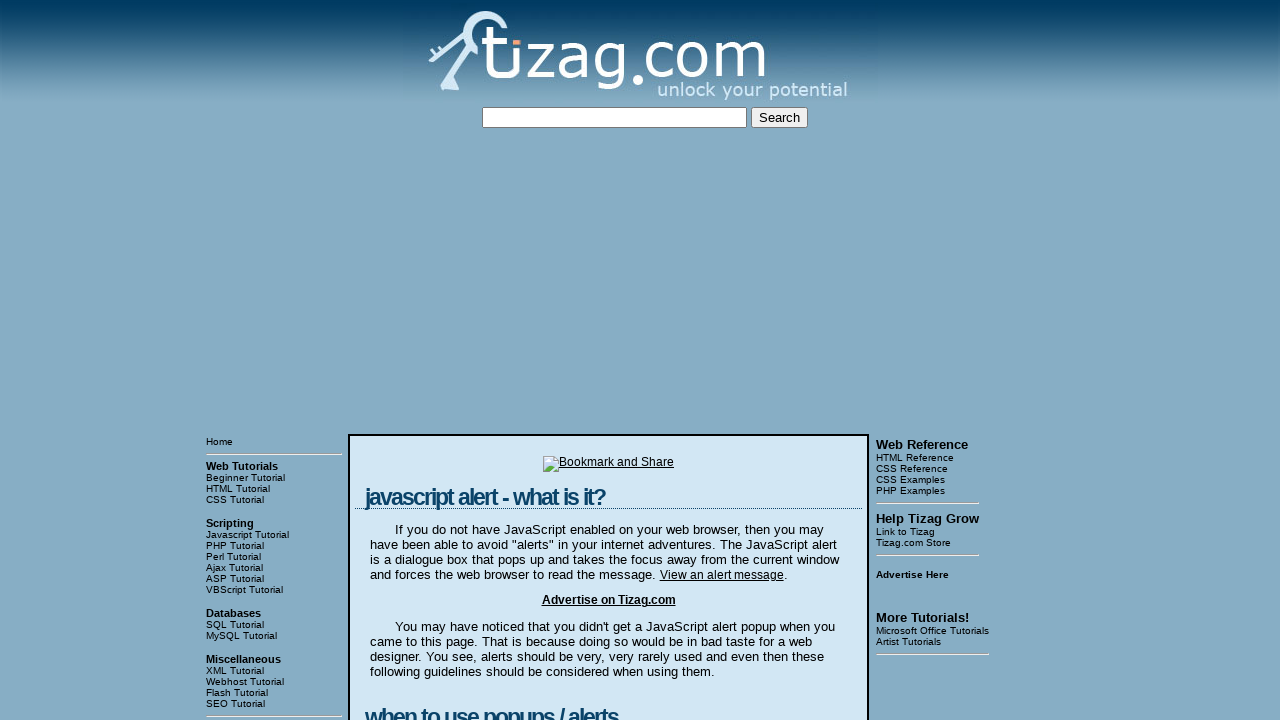

Clicked Confirmation Alert button at (428, 361) on input[value='Confirmation Alert']
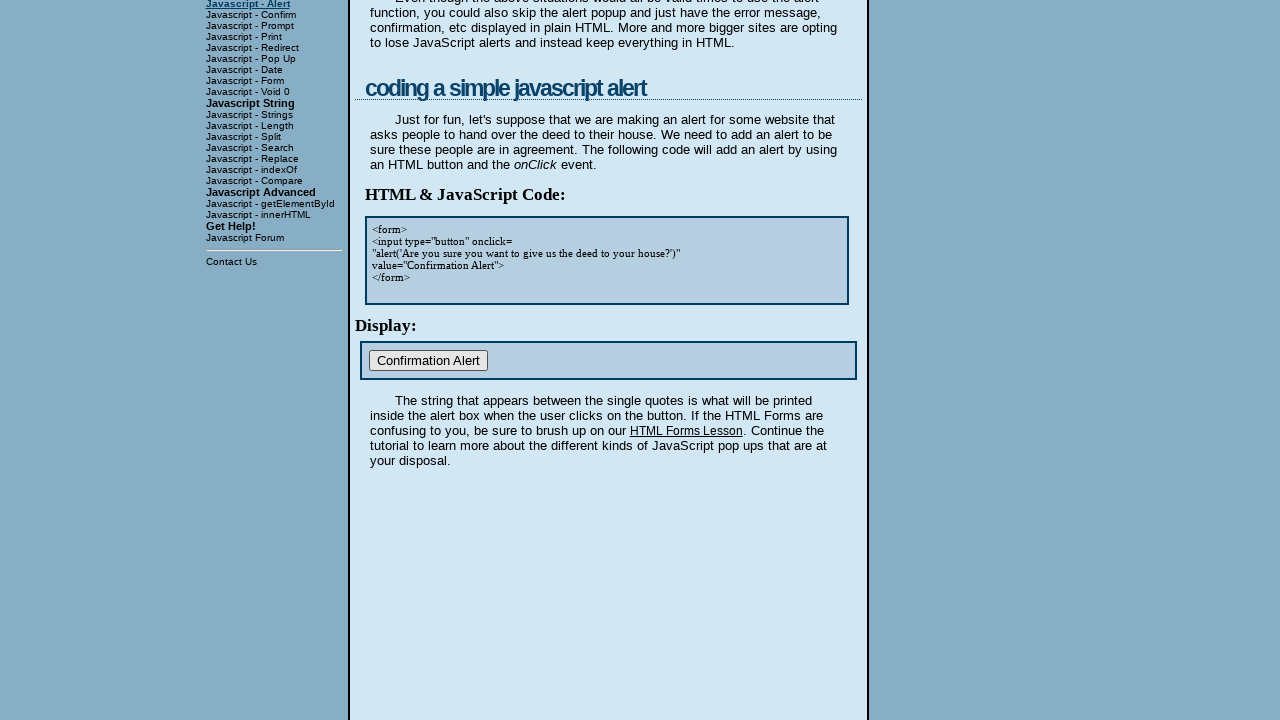

Set up dialog handler to accept alerts
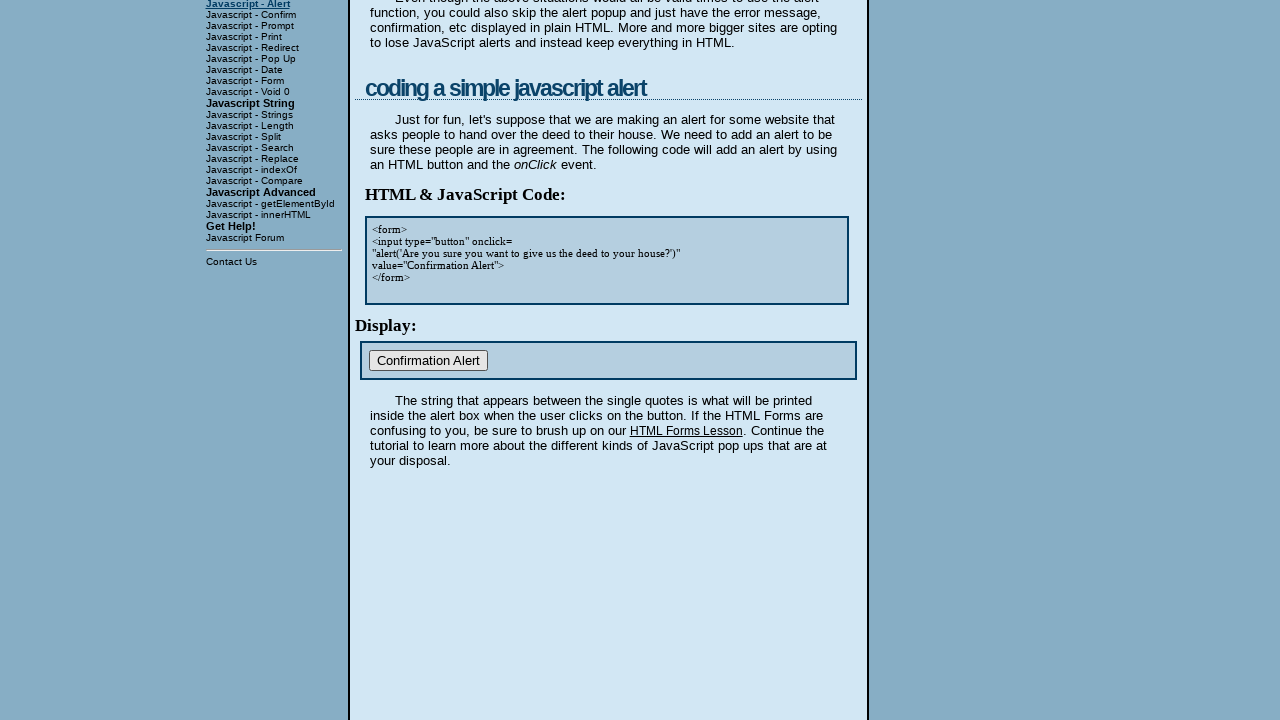

Set up one-time dialog handler to accept alert
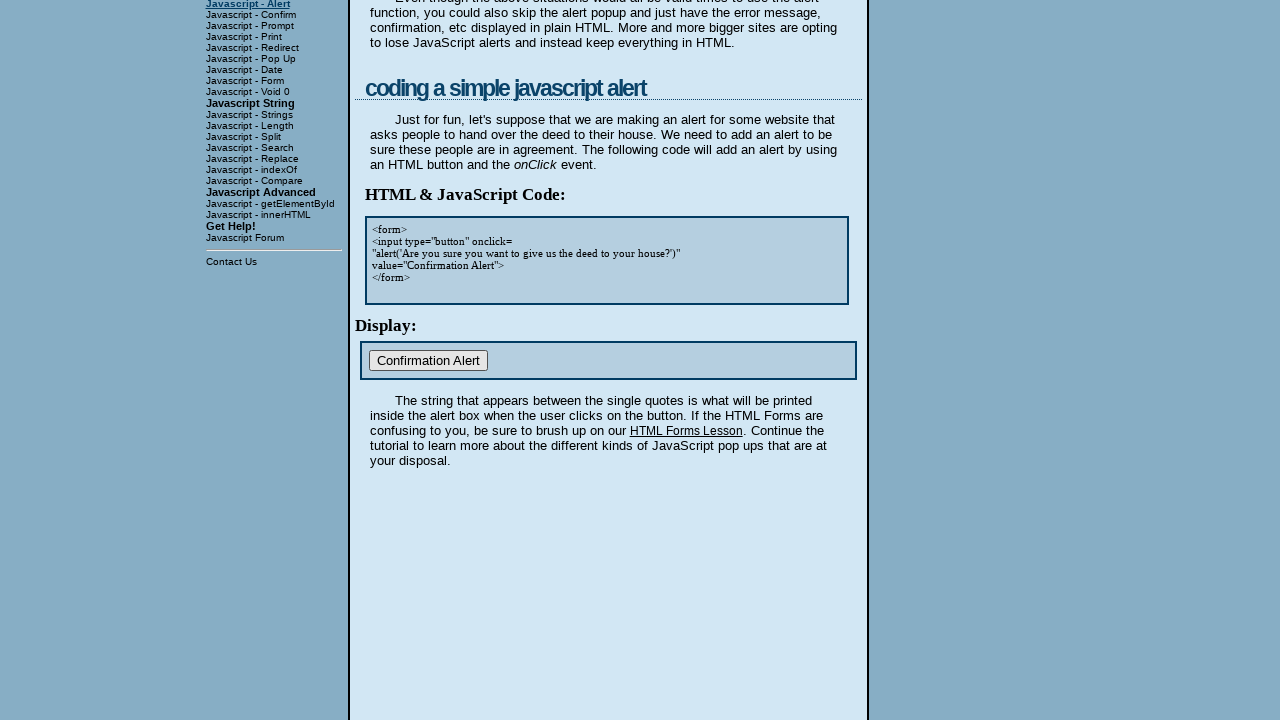

Clicked Confirmation Alert button and accepted the JavaScript confirmation dialog at (428, 361) on input[value='Confirmation Alert']
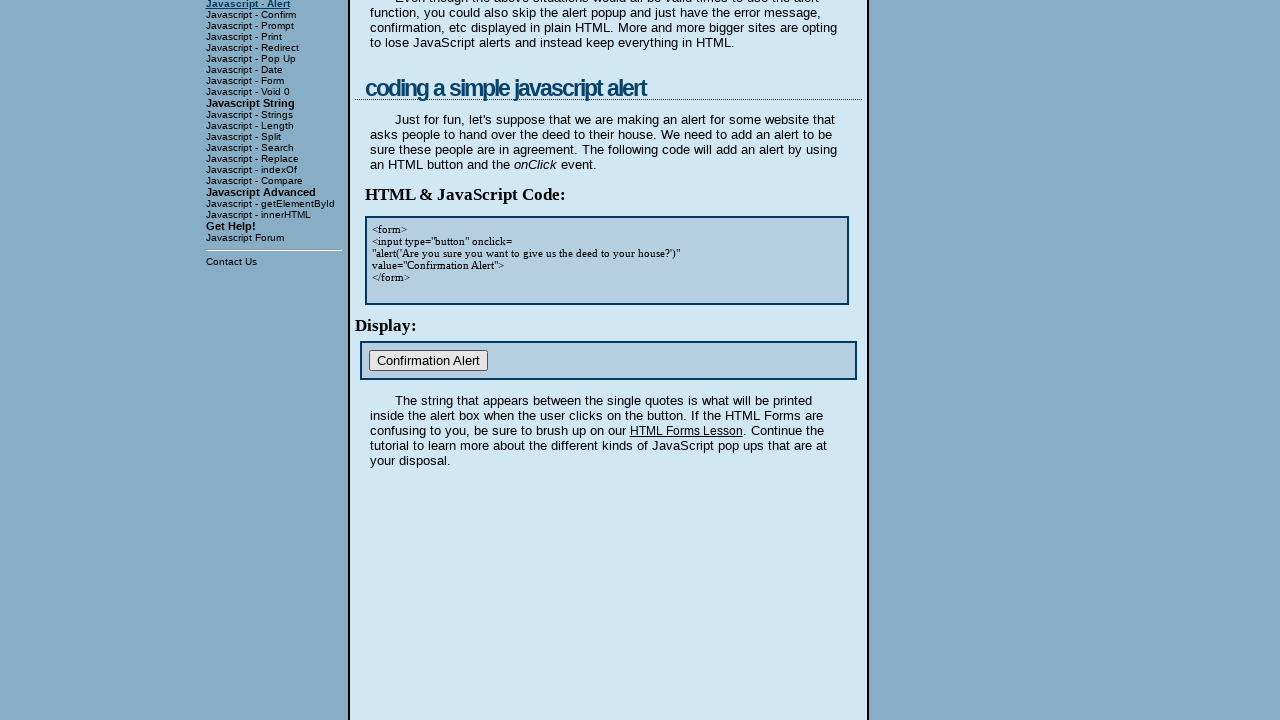

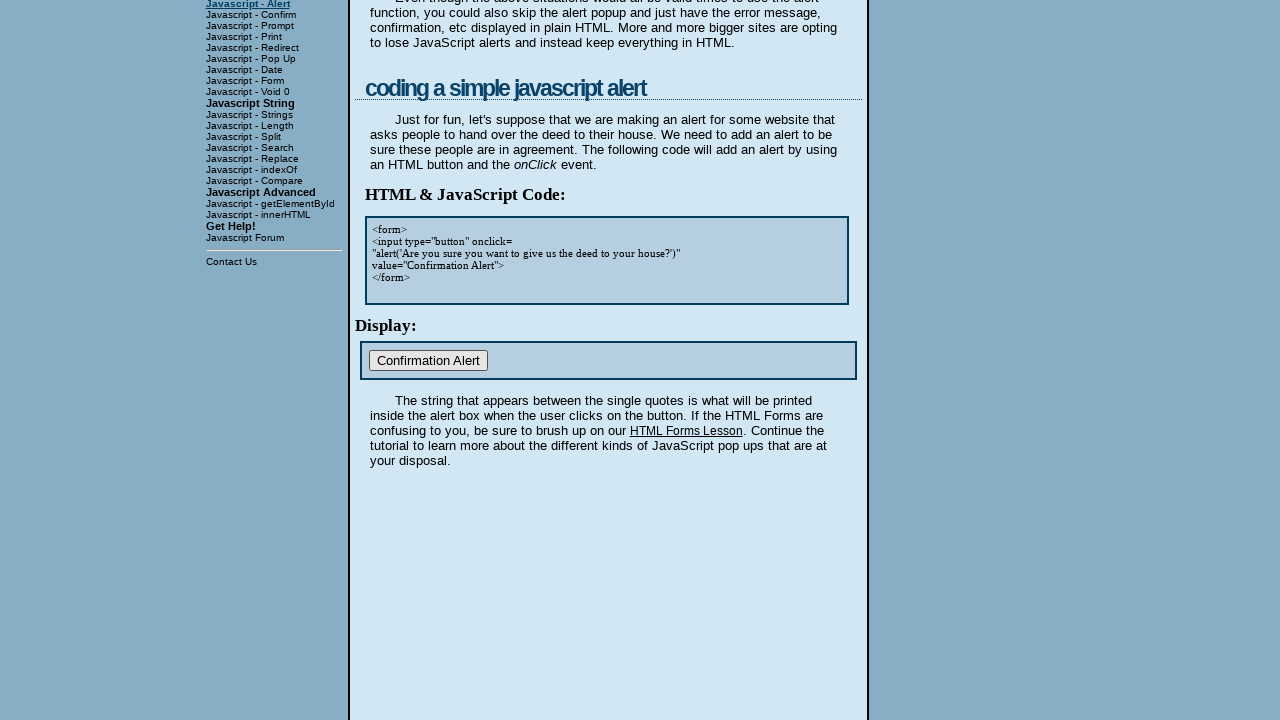